Tests navigation by clicking the shopping cart icon in the header

Starting URL: https://practice.automationtesting.in/

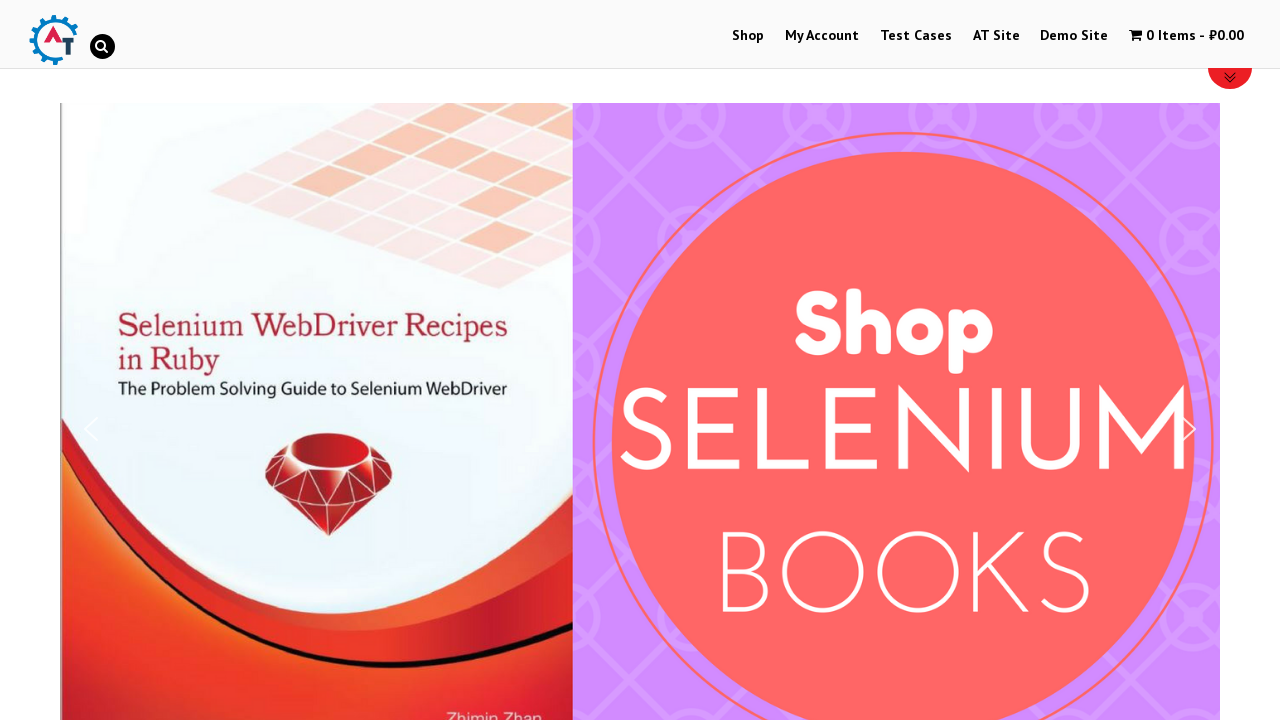

Clicked the shopping cart icon in the header at (1186, 36) on xpath=//*[@id='wpmenucartli']/a
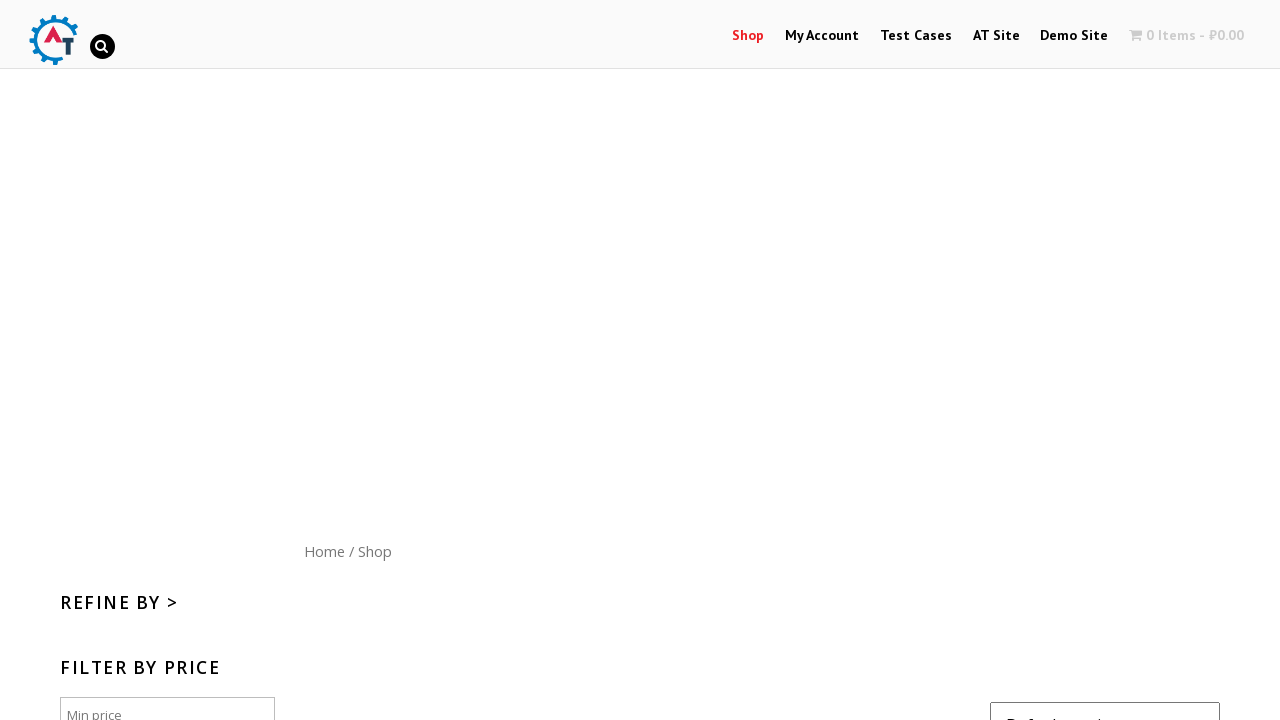

Waited for page to load (networkidle)
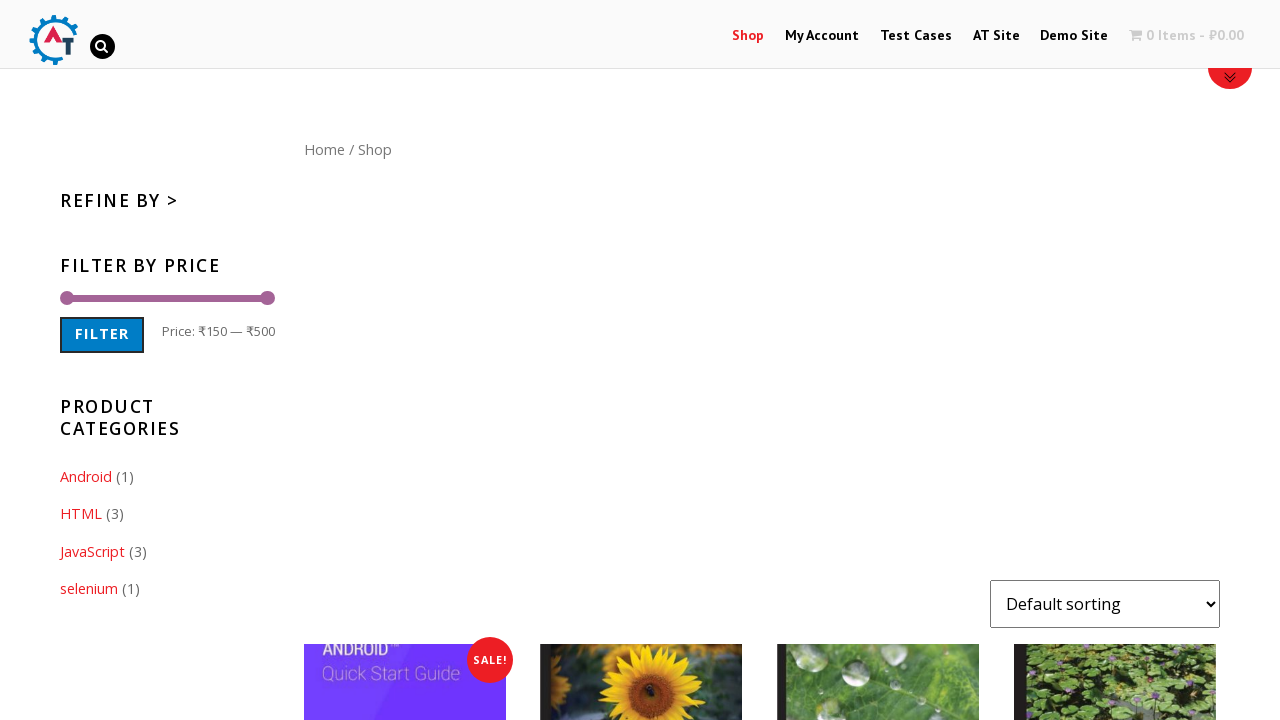

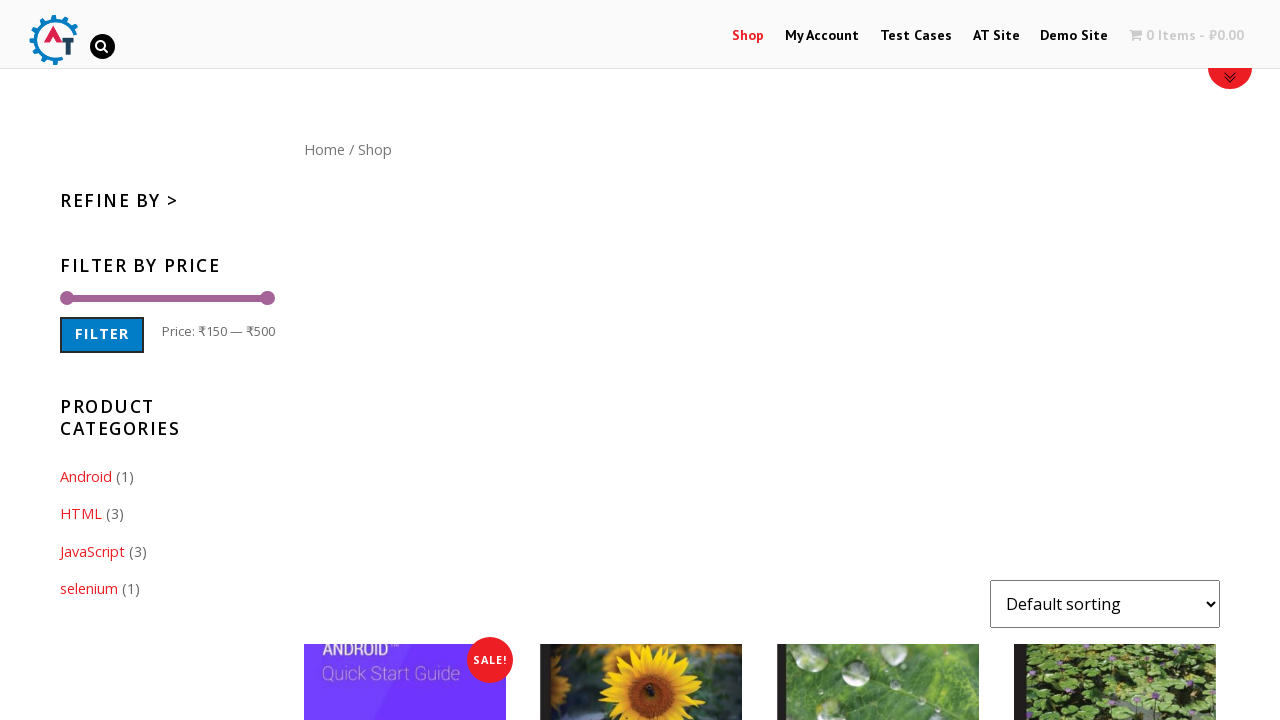